Tests dynamic content functionality by verifying initial content is displayed, clicking a "click here" link to trigger content refresh, and checking that the content has changed

Starting URL: https://the-internet.herokuapp.com/dynamic_content?with_content=static

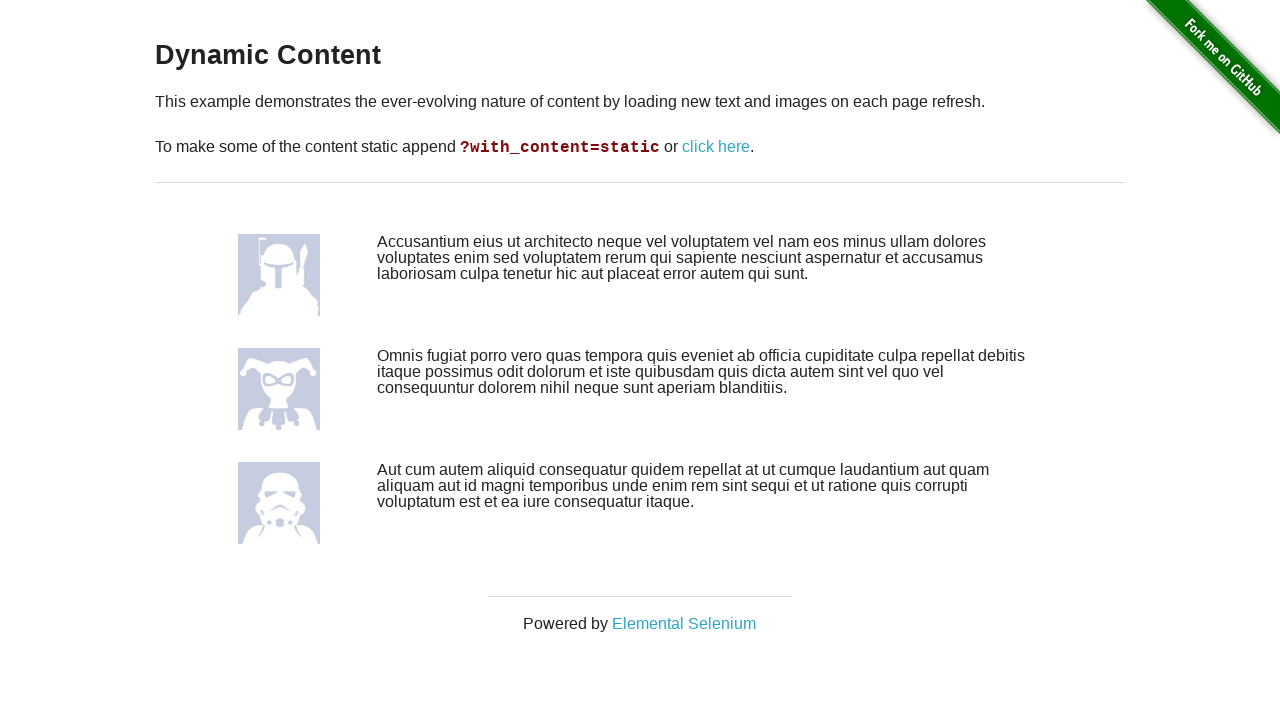

Waited for dynamic content container to load
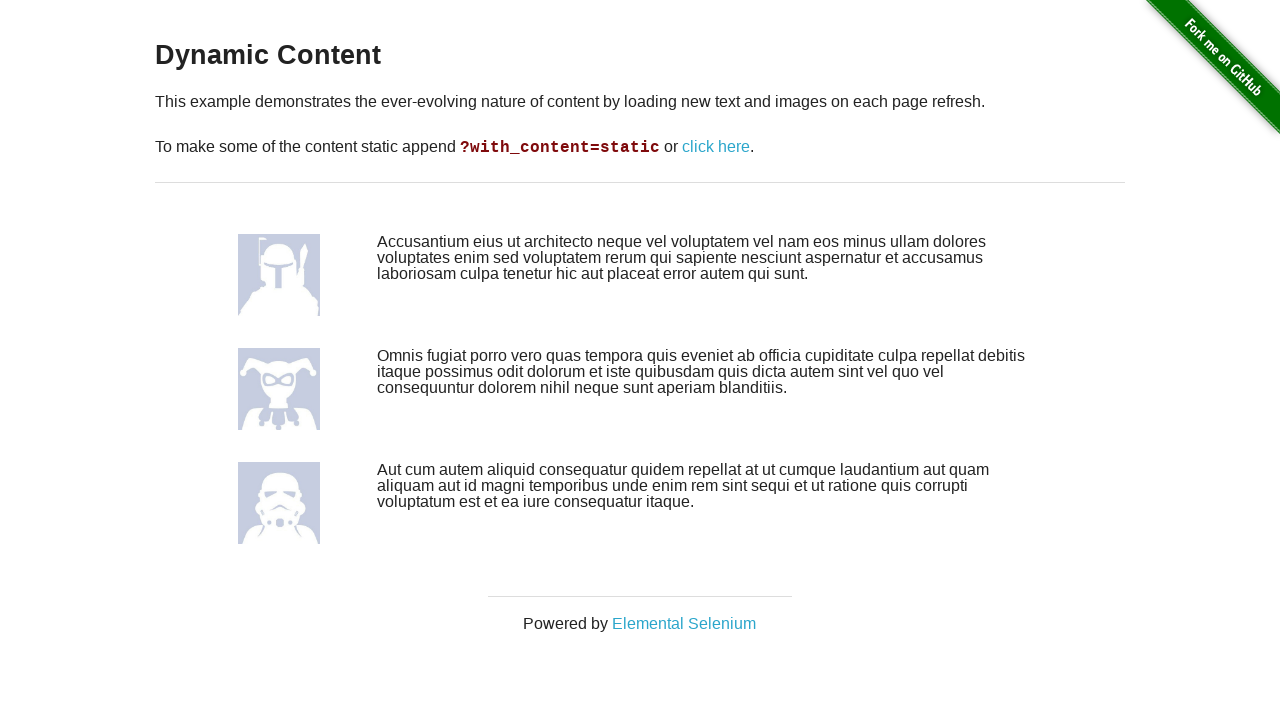

Captured initial dynamic content text
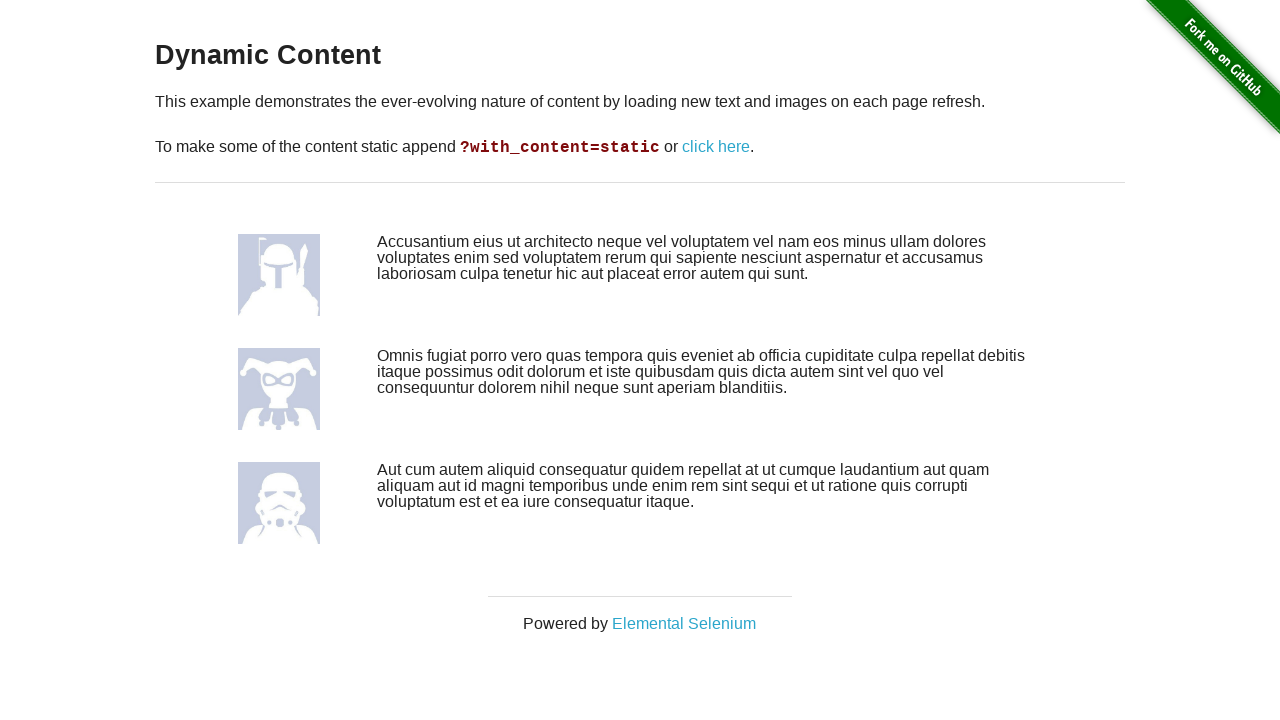

Clicked 'click here' link to trigger content refresh at (716, 147) on xpath=//*[@id='content']/div/p[2]/a
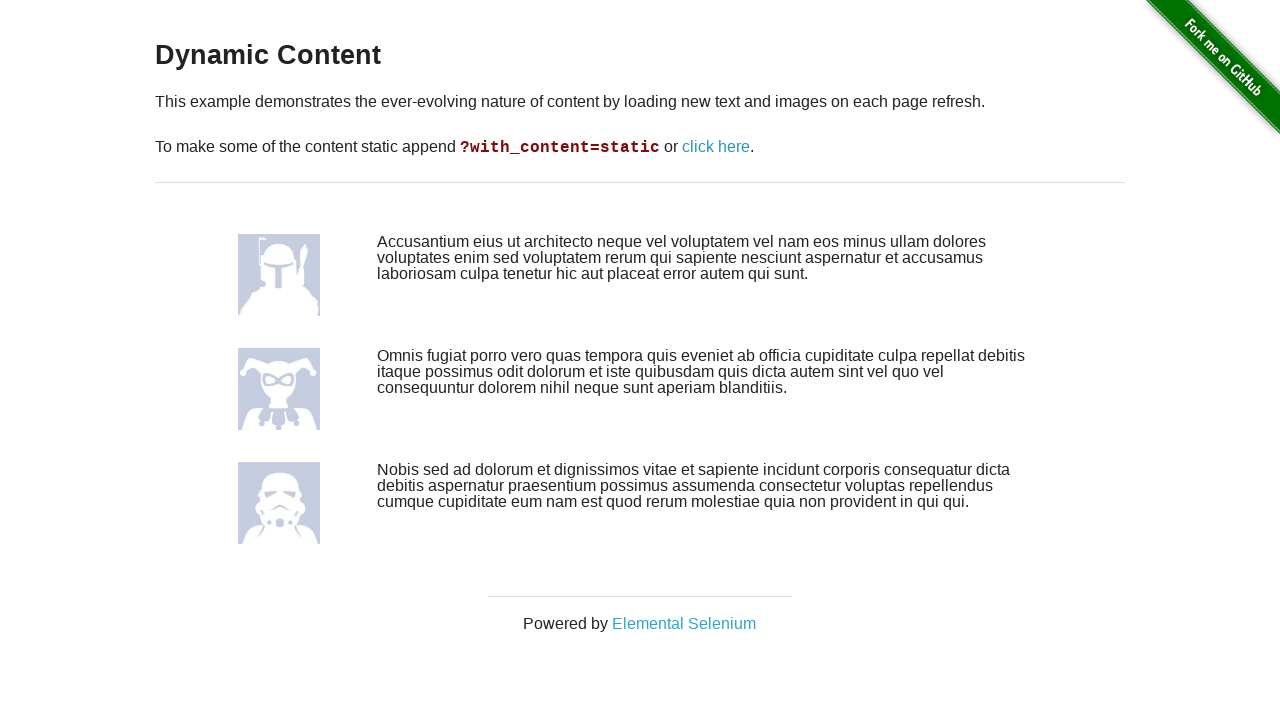

Waited for network to become idle after clicking link
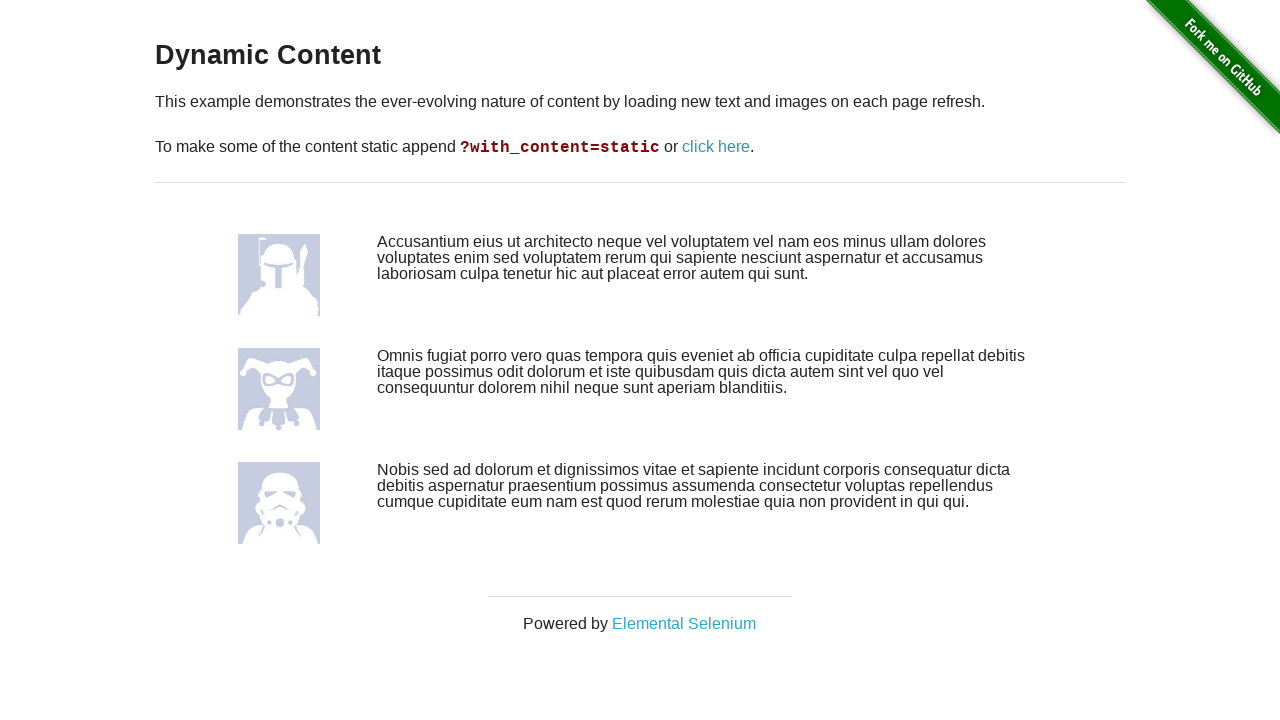

Verified dynamic content container is still present after refresh
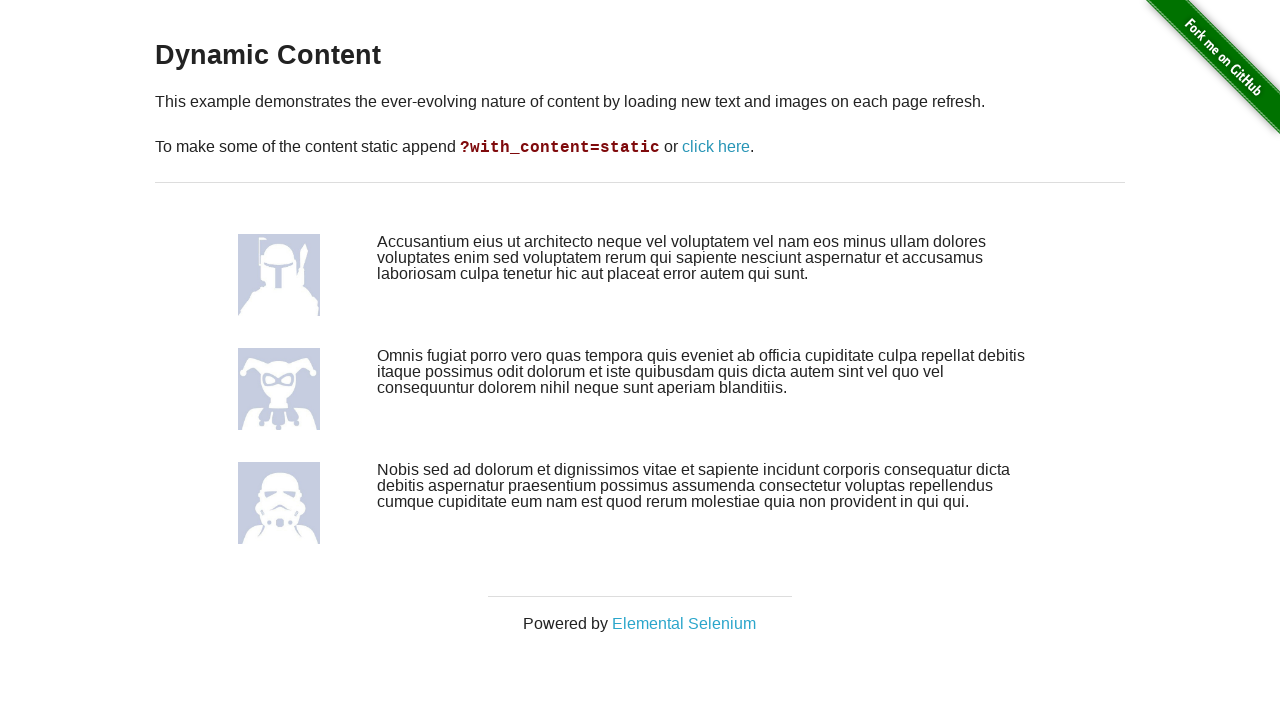

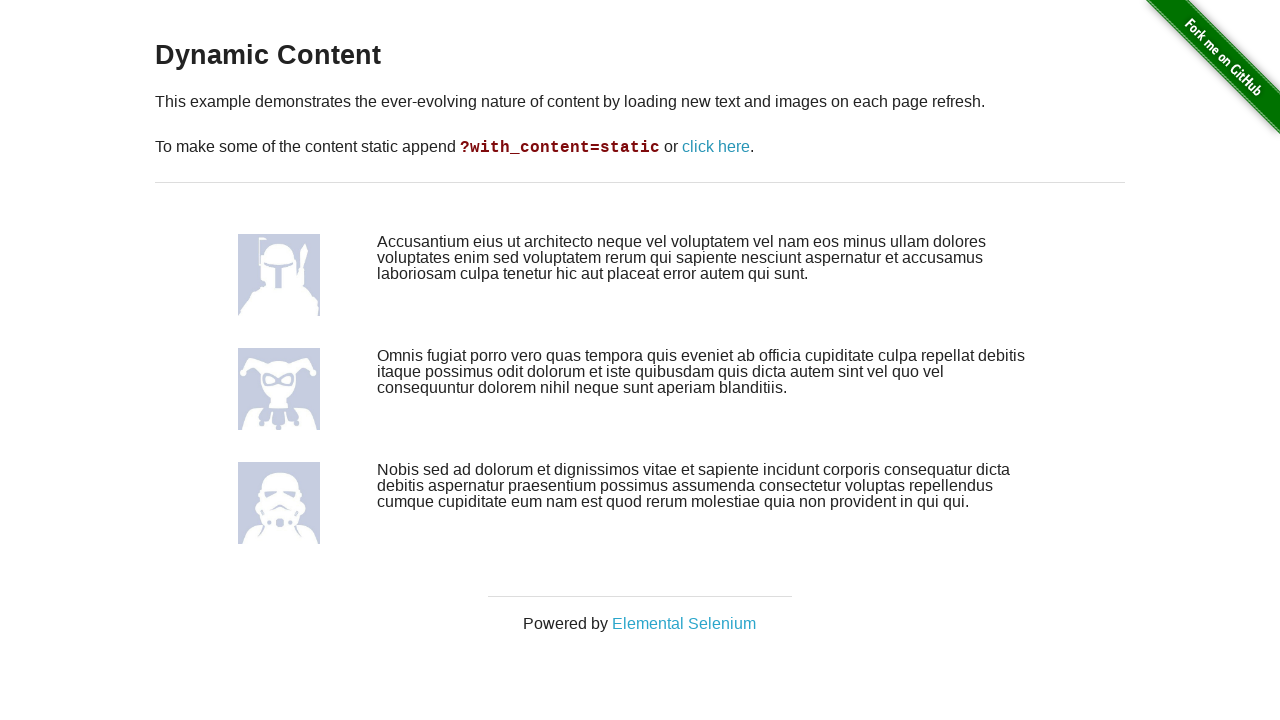